Tests file download functionality by navigating to a download page and clicking on a file link to initiate the download.

Starting URL: http://the-internet.herokuapp.com/download

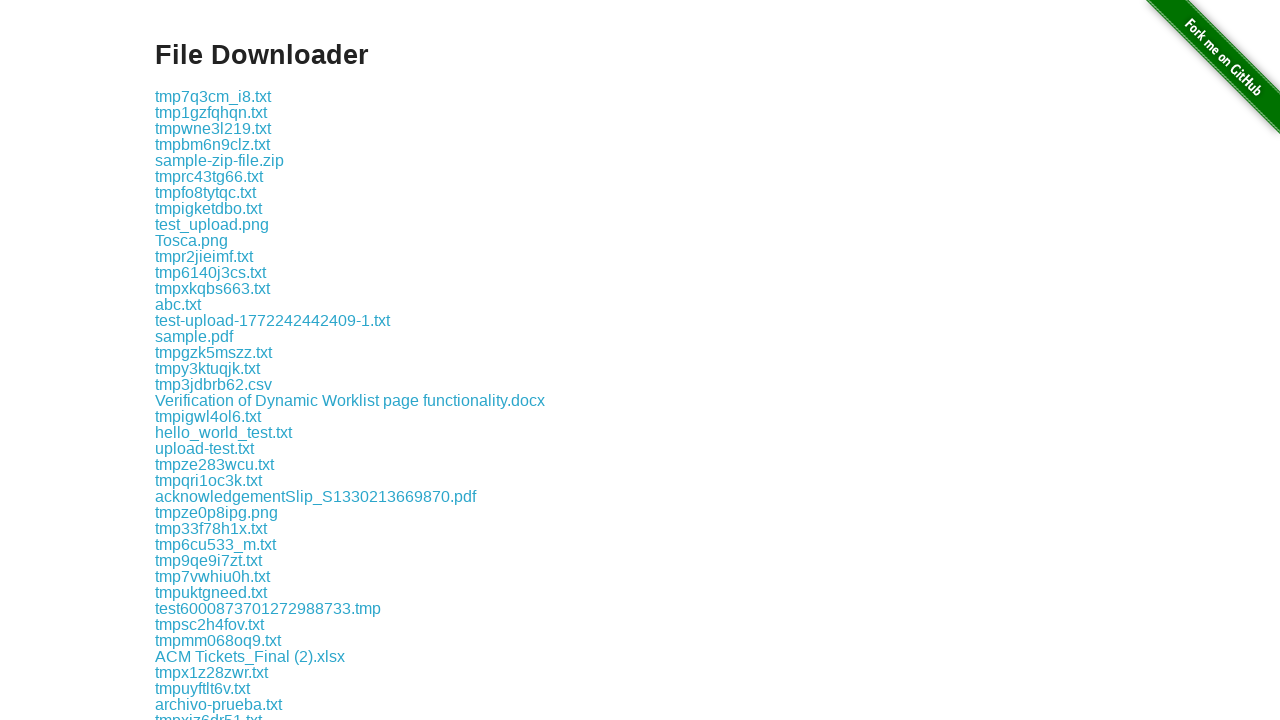

Clicked on file link to initiate download at (198, 360) on a[href*='some-file.txt']
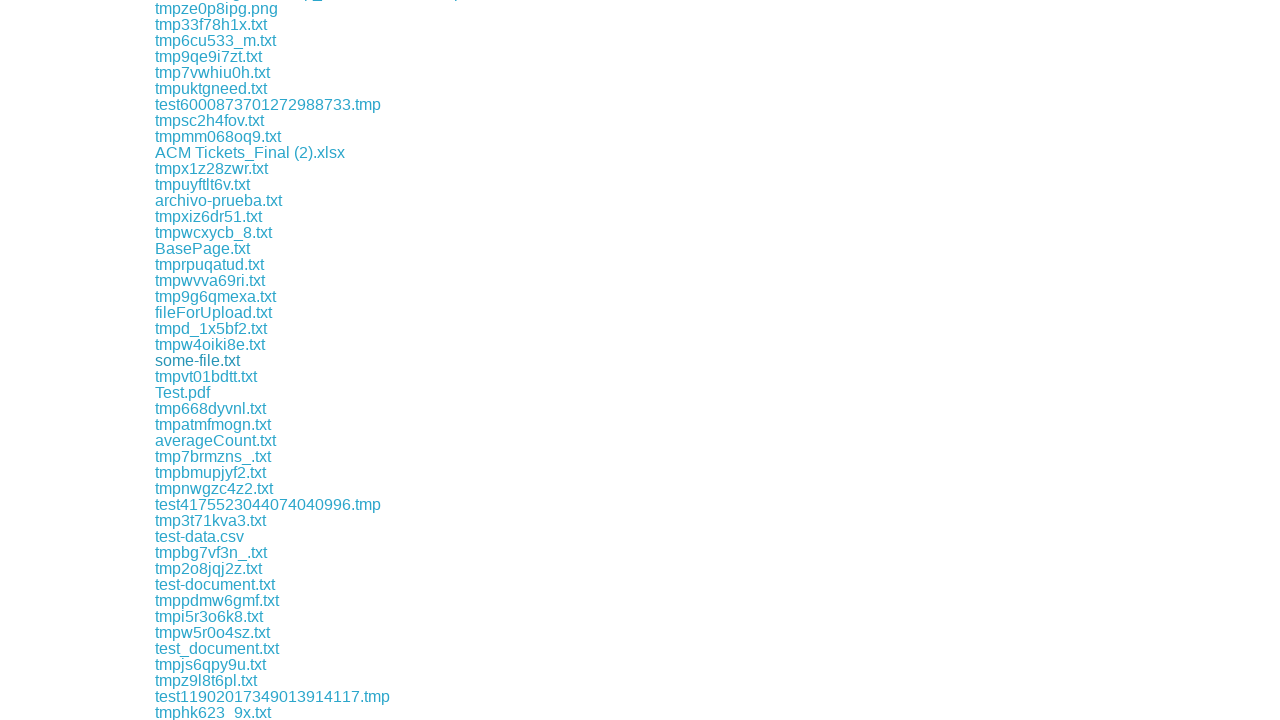

Waited for download to initiate
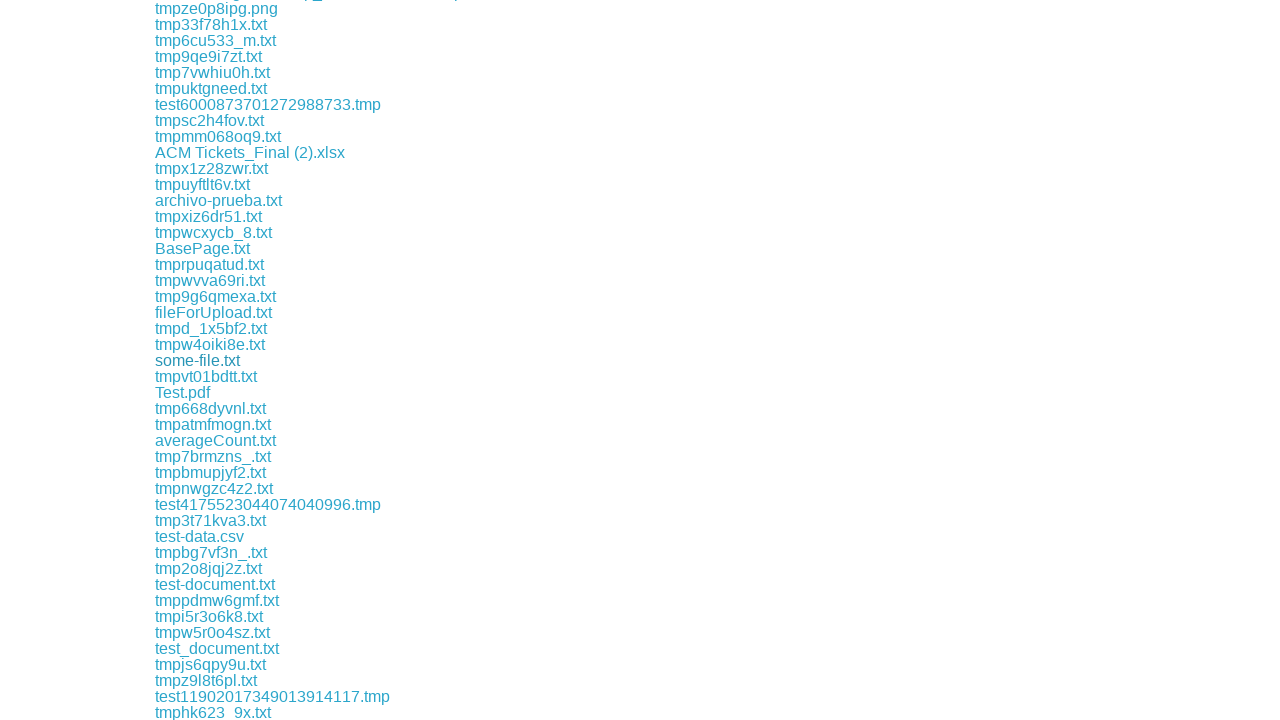

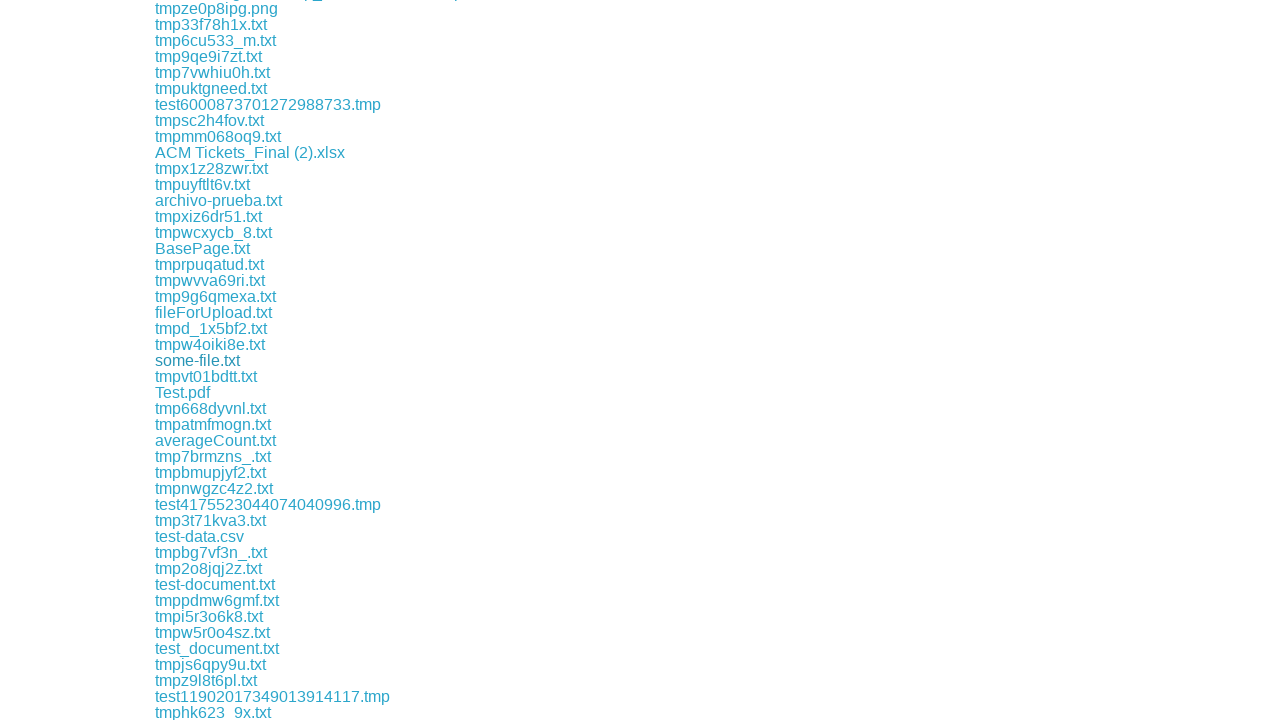